Simply navigates to DemoBlaze website and maximizes the browser window

Starting URL: https://www.demoblaze.com

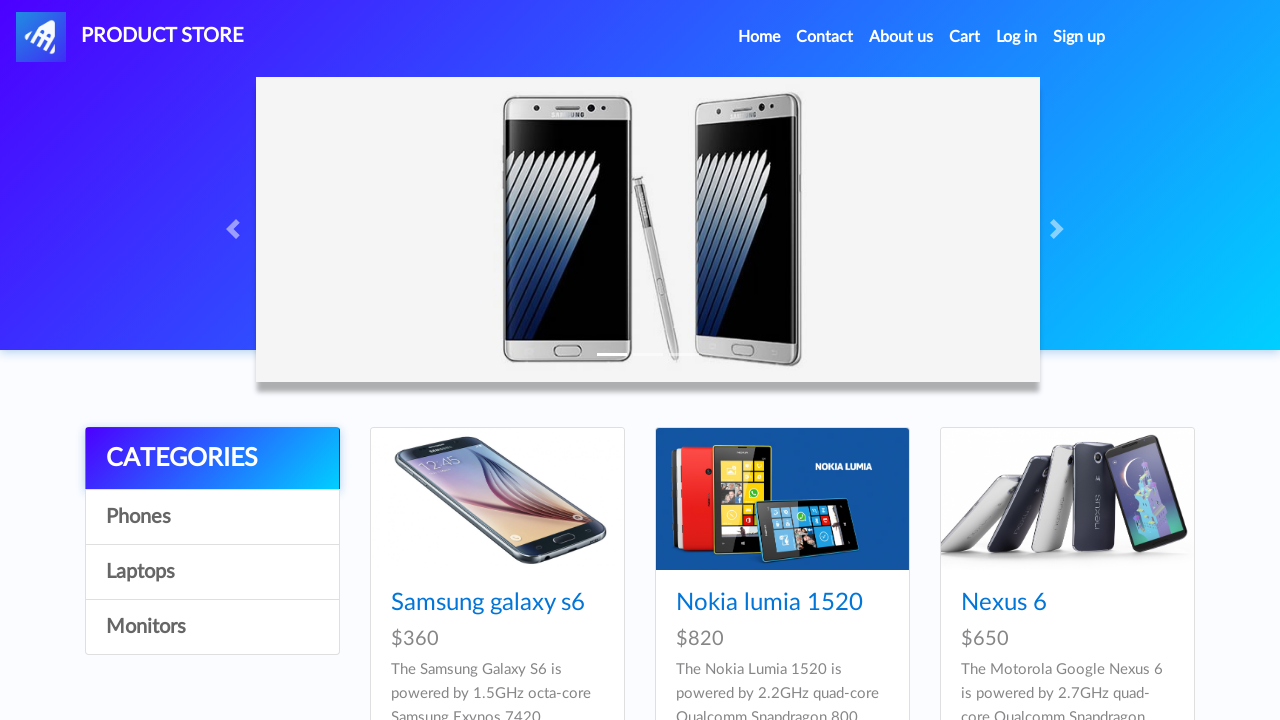

Navigated to DemoBlaze website at https://www.demoblaze.com
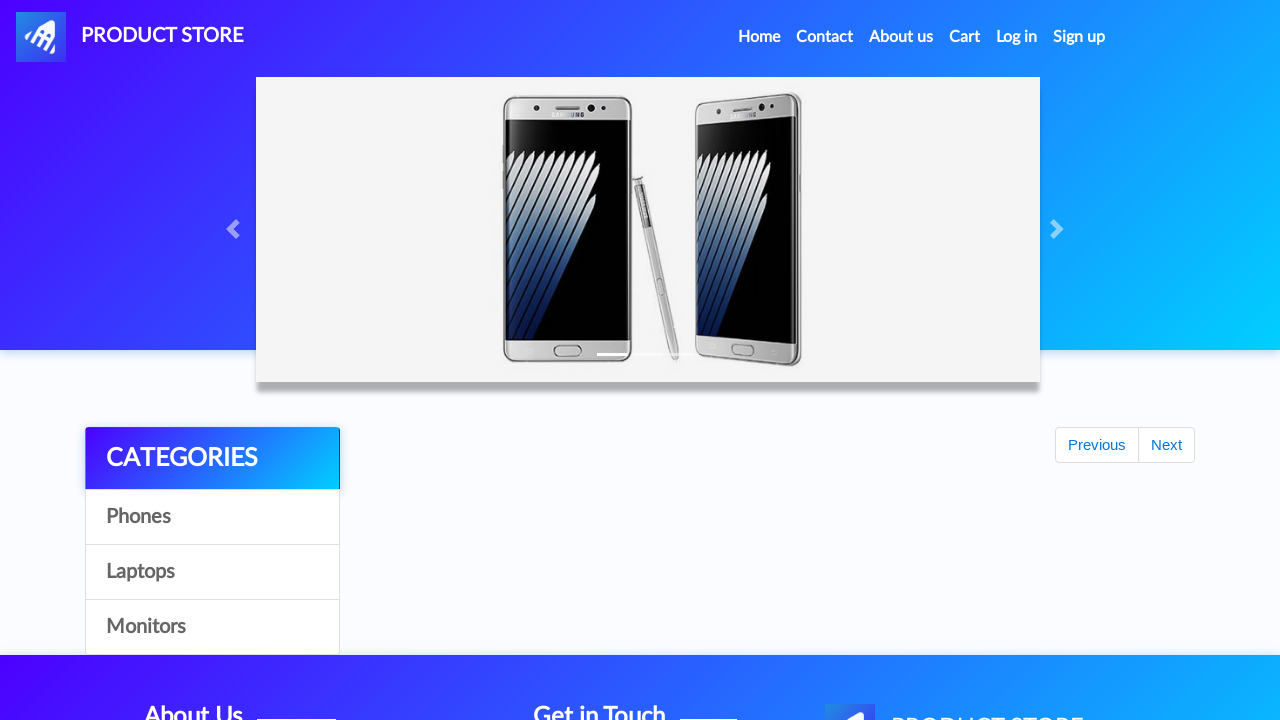

Page fully loaded (networkidle state reached)
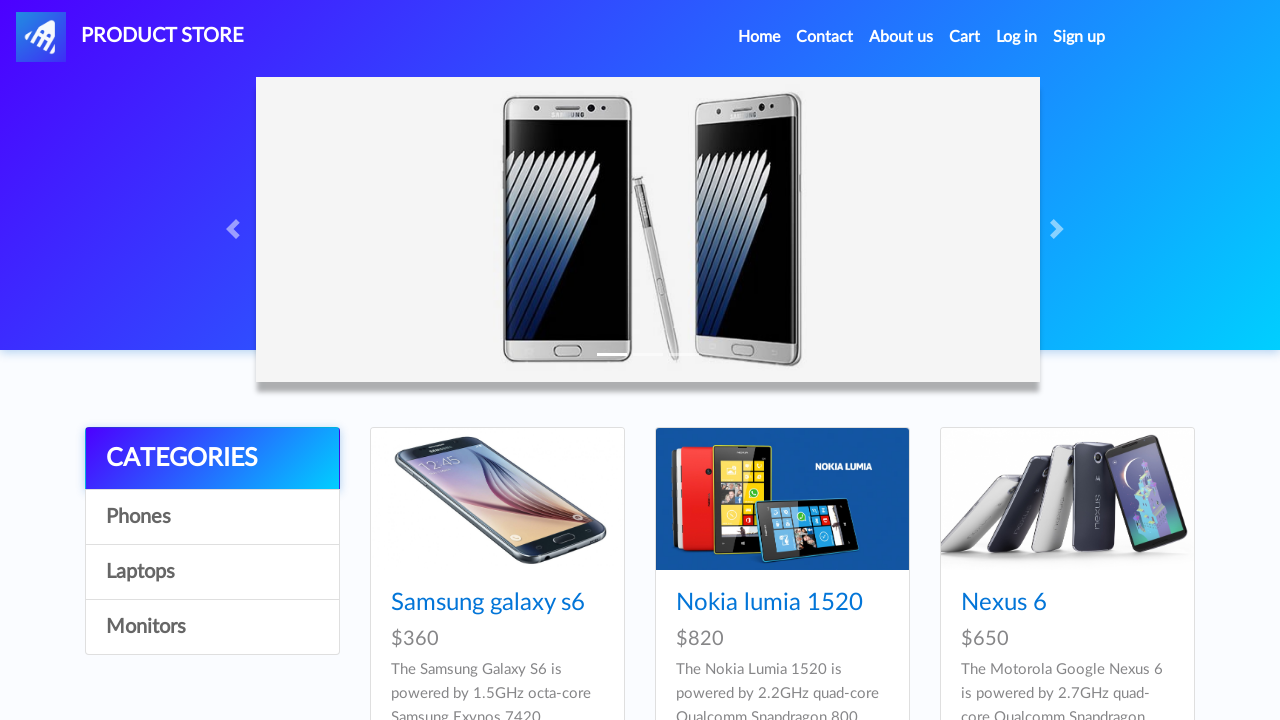

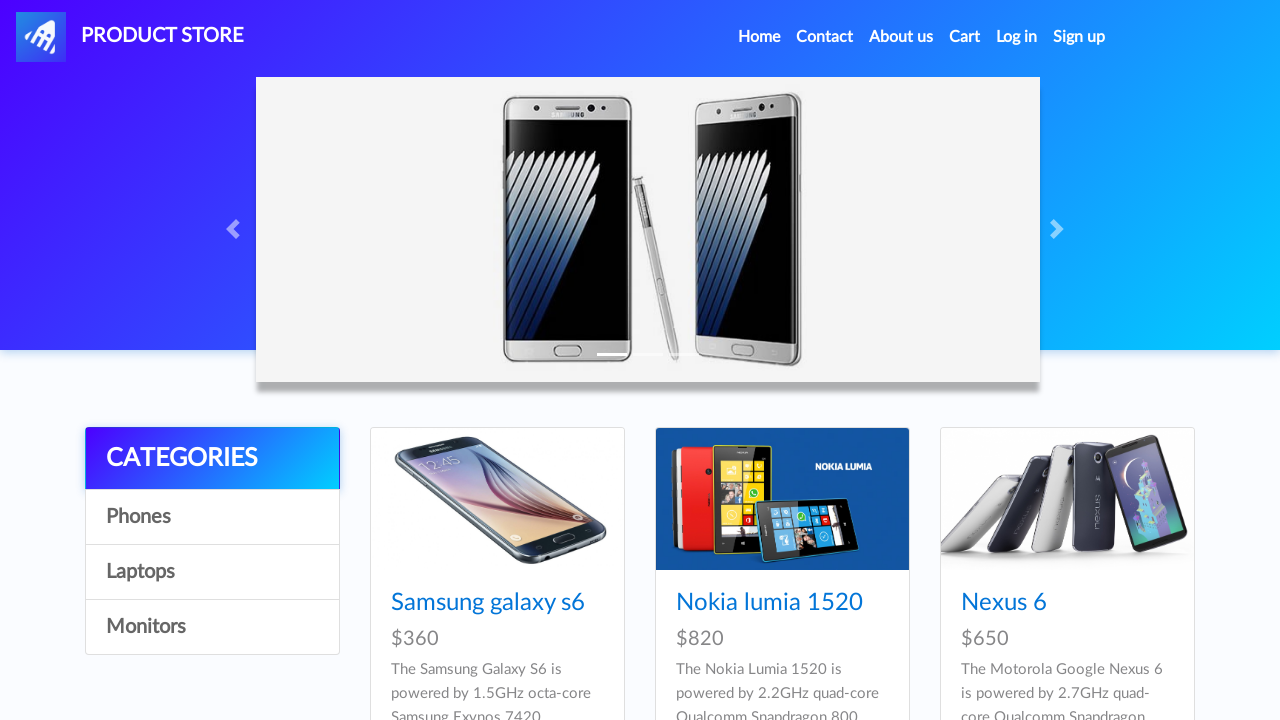